Tests adding and removing elements dynamically by clicking Add Element button multiple times and then clicking Delete buttons

Starting URL: https://the-internet.herokuapp.com/add_remove_elements/

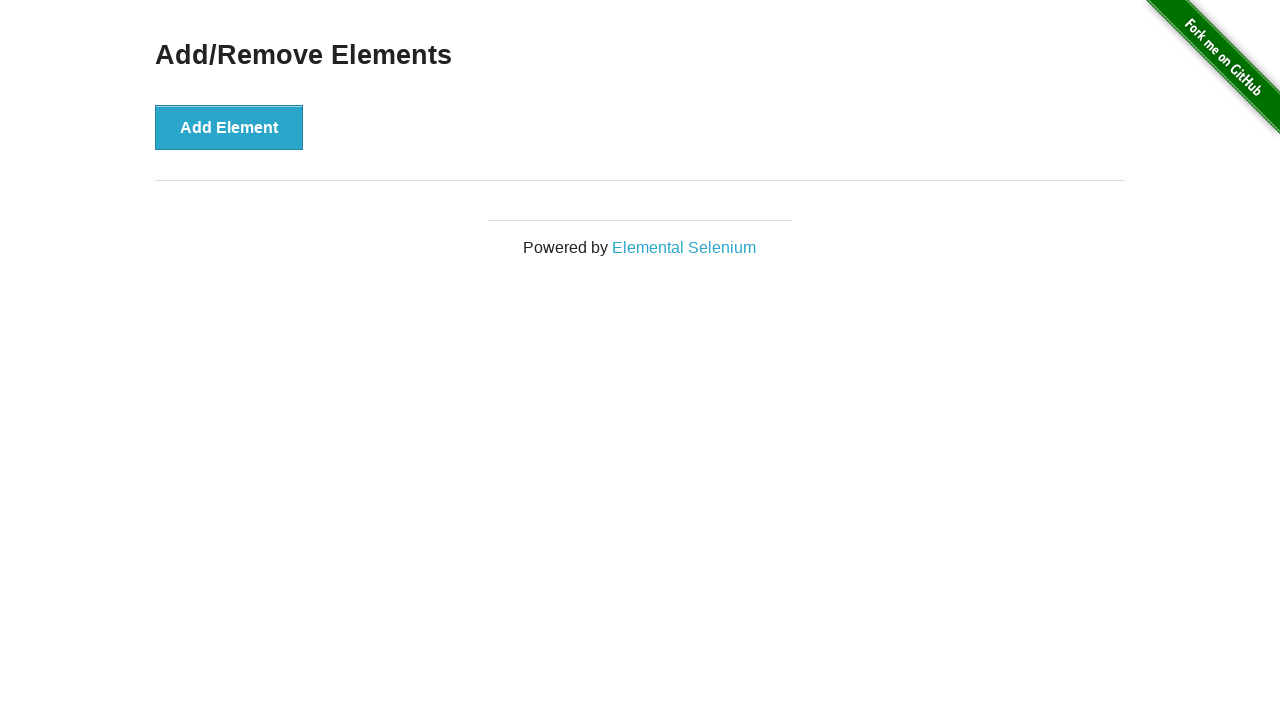

Clicked Add Element button (iteration 1 of 5) at (229, 127) on xpath=//div[@class='example']//button[text()='Add Element']
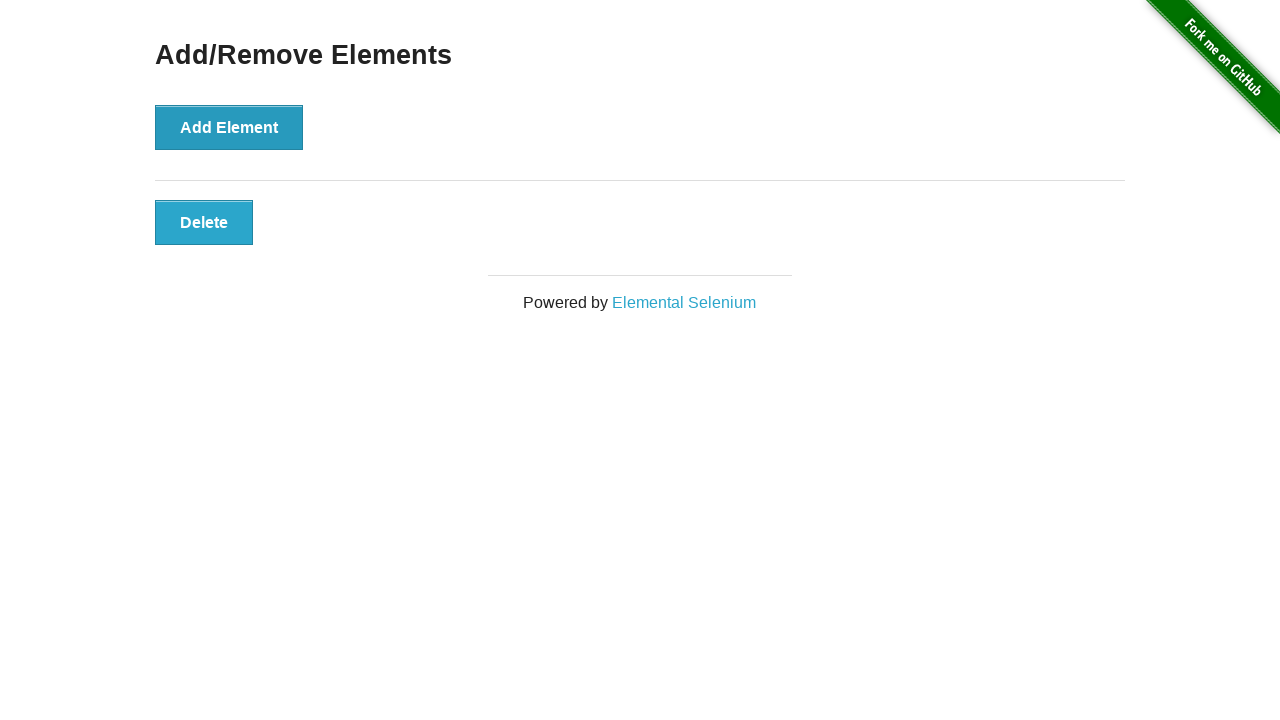

Clicked Add Element button (iteration 2 of 5) at (229, 127) on xpath=//div[@class='example']//button[text()='Add Element']
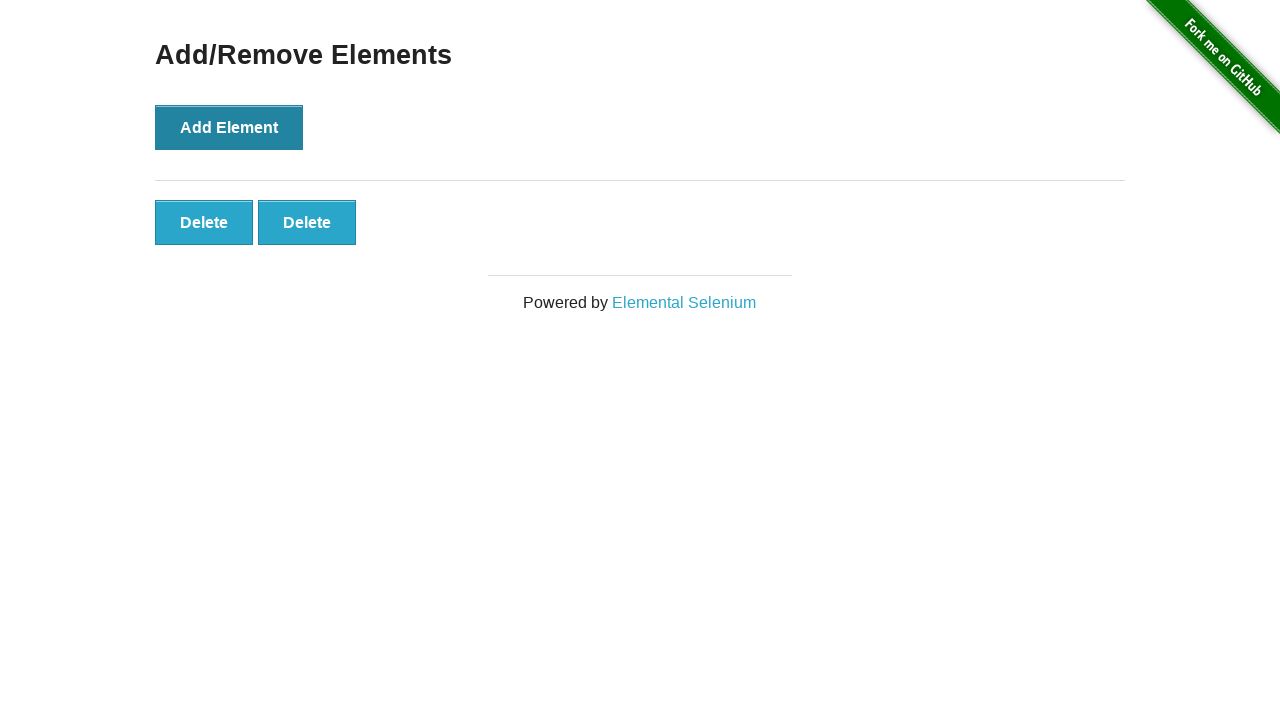

Clicked Add Element button (iteration 3 of 5) at (229, 127) on xpath=//div[@class='example']//button[text()='Add Element']
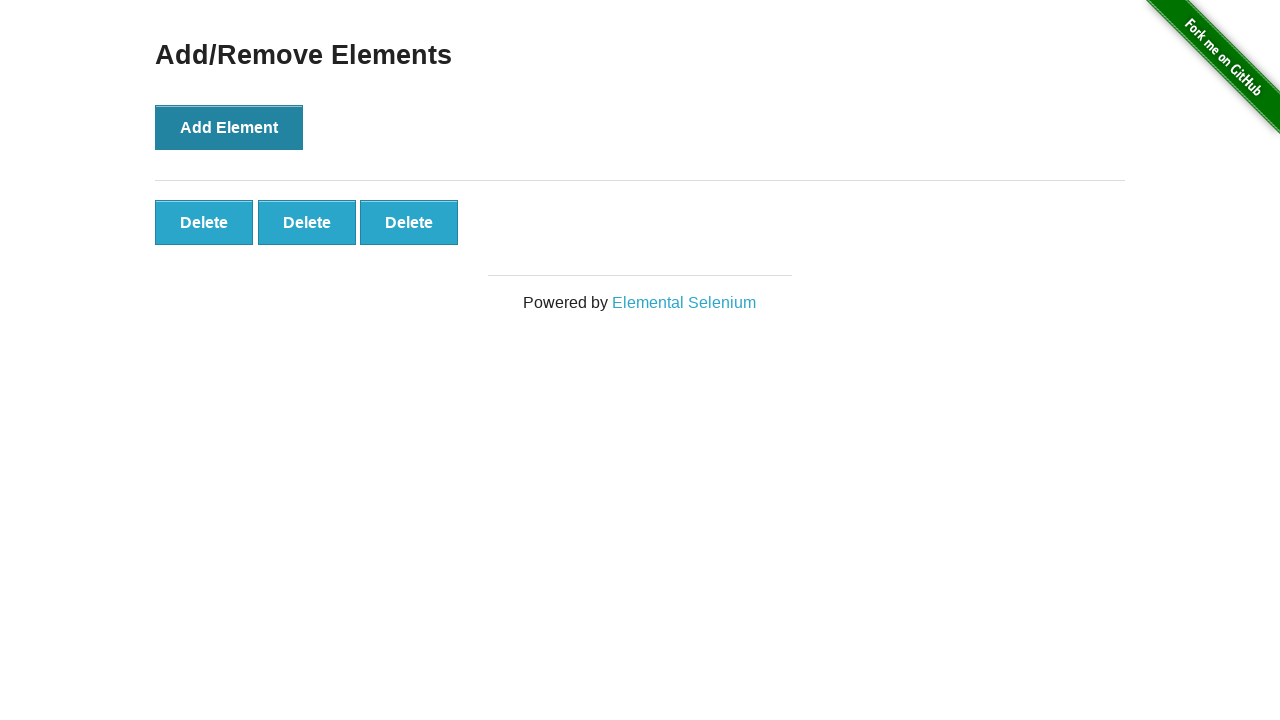

Clicked Add Element button (iteration 4 of 5) at (229, 127) on xpath=//div[@class='example']//button[text()='Add Element']
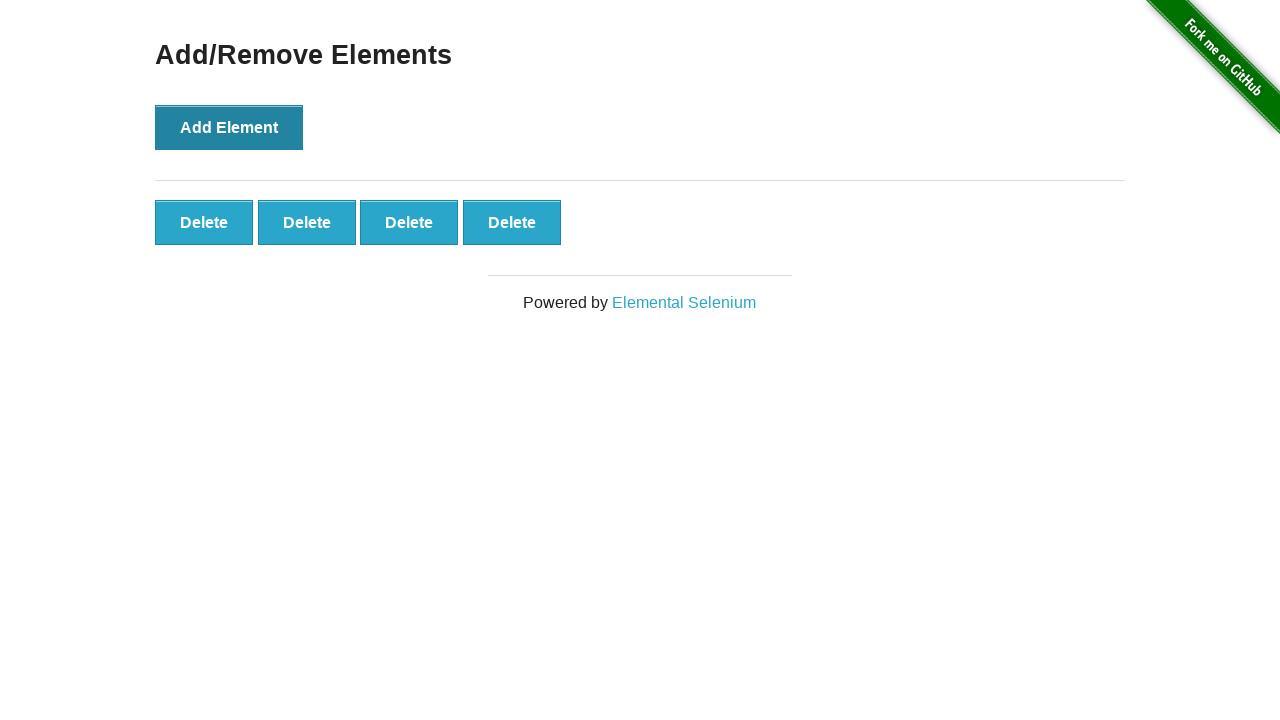

Clicked Add Element button (iteration 5 of 5) at (229, 127) on xpath=//div[@class='example']//button[text()='Add Element']
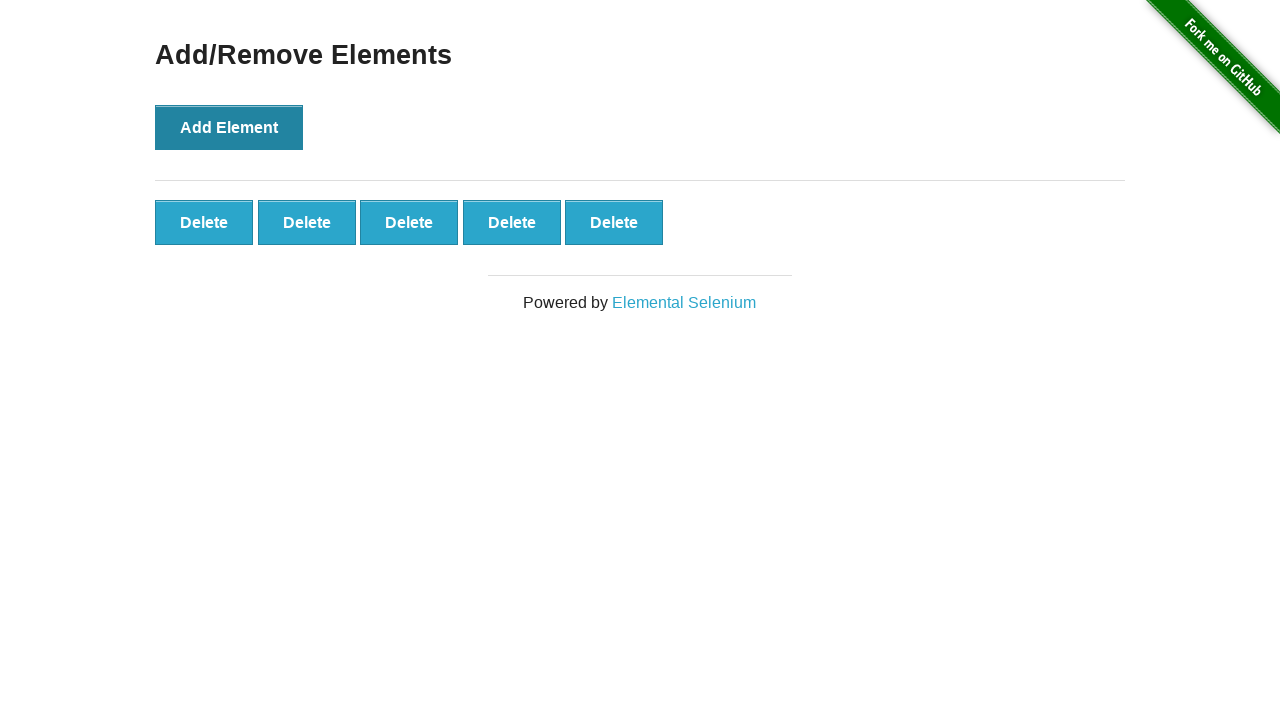

Clicked Delete button (iteration 1 of 4) at (204, 222) on xpath=//div[@id='elements']//button[text()='Delete']
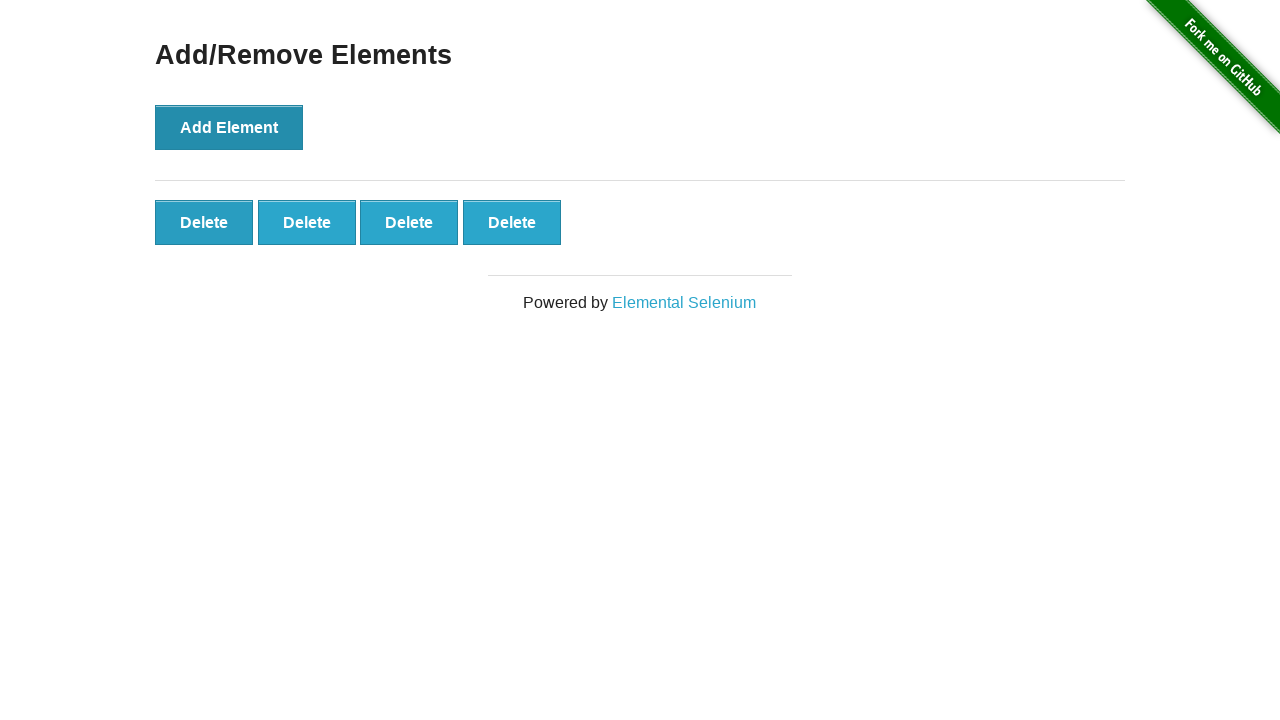

Clicked Delete button (iteration 2 of 4) at (204, 222) on xpath=//div[@id='elements']//button[text()='Delete']
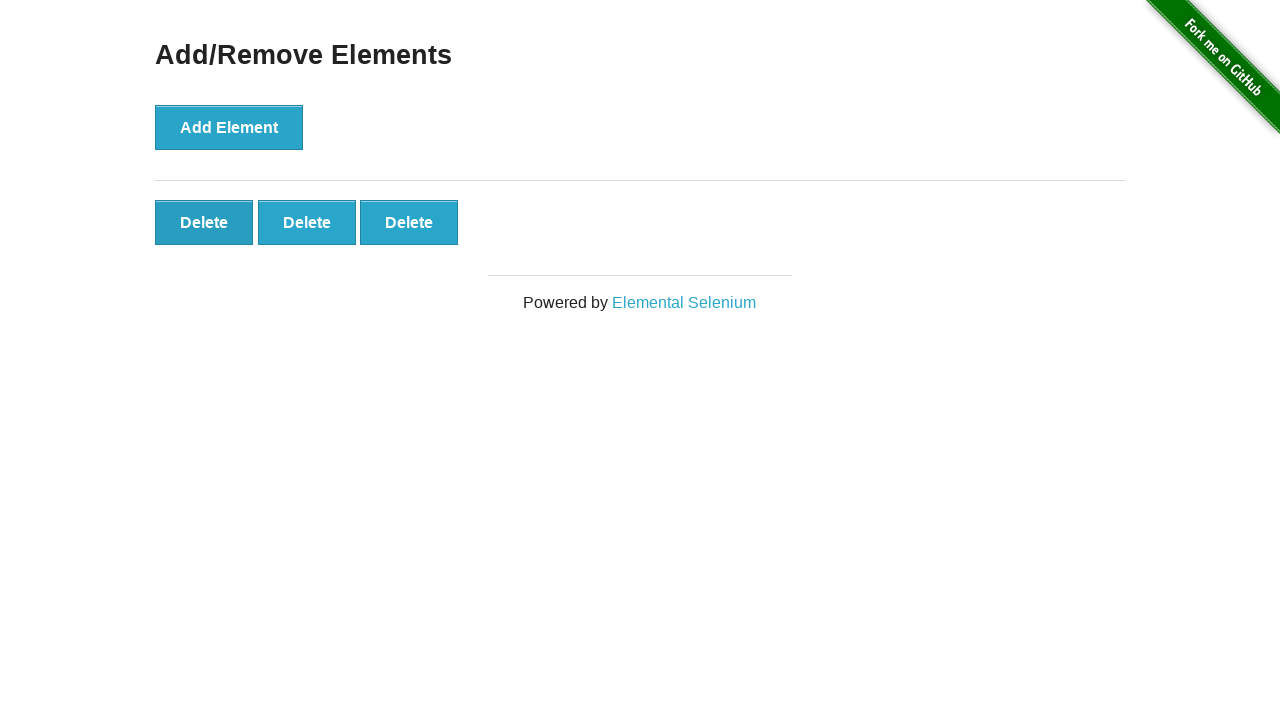

Clicked Delete button (iteration 3 of 4) at (204, 222) on xpath=//div[@id='elements']//button[text()='Delete']
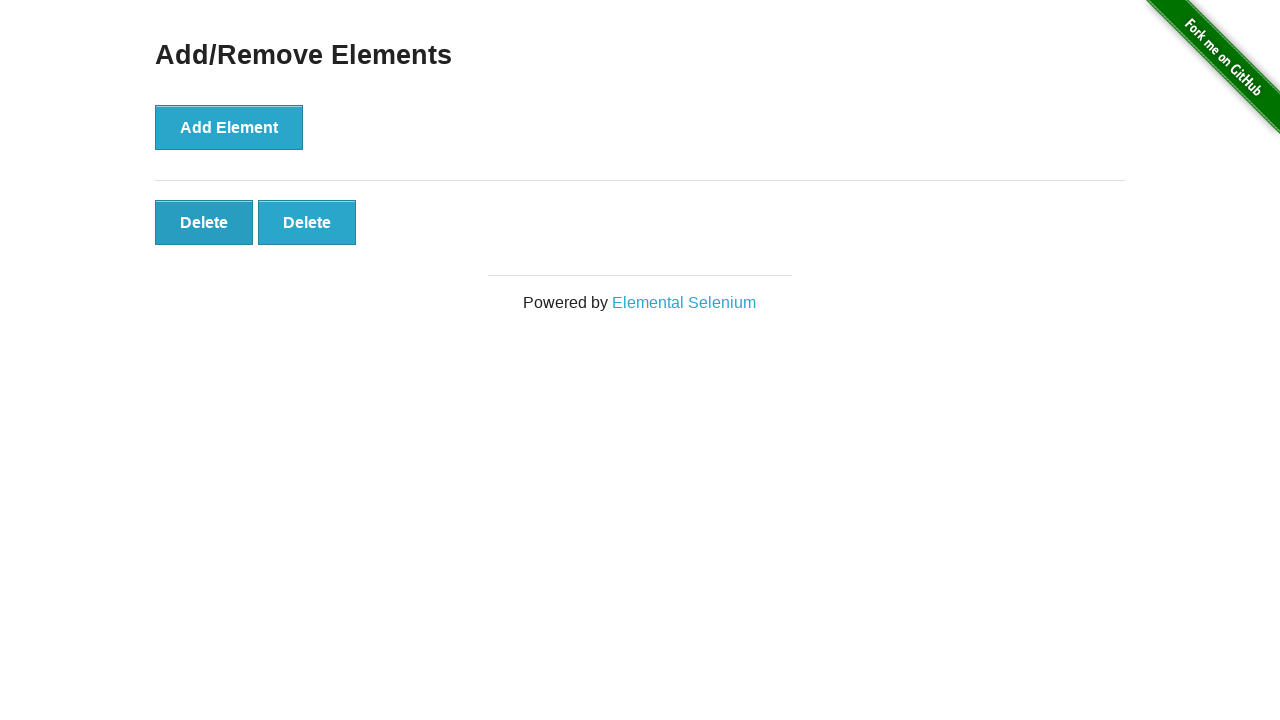

Clicked Delete button (iteration 4 of 4) at (204, 222) on xpath=//div[@id='elements']//button[text()='Delete']
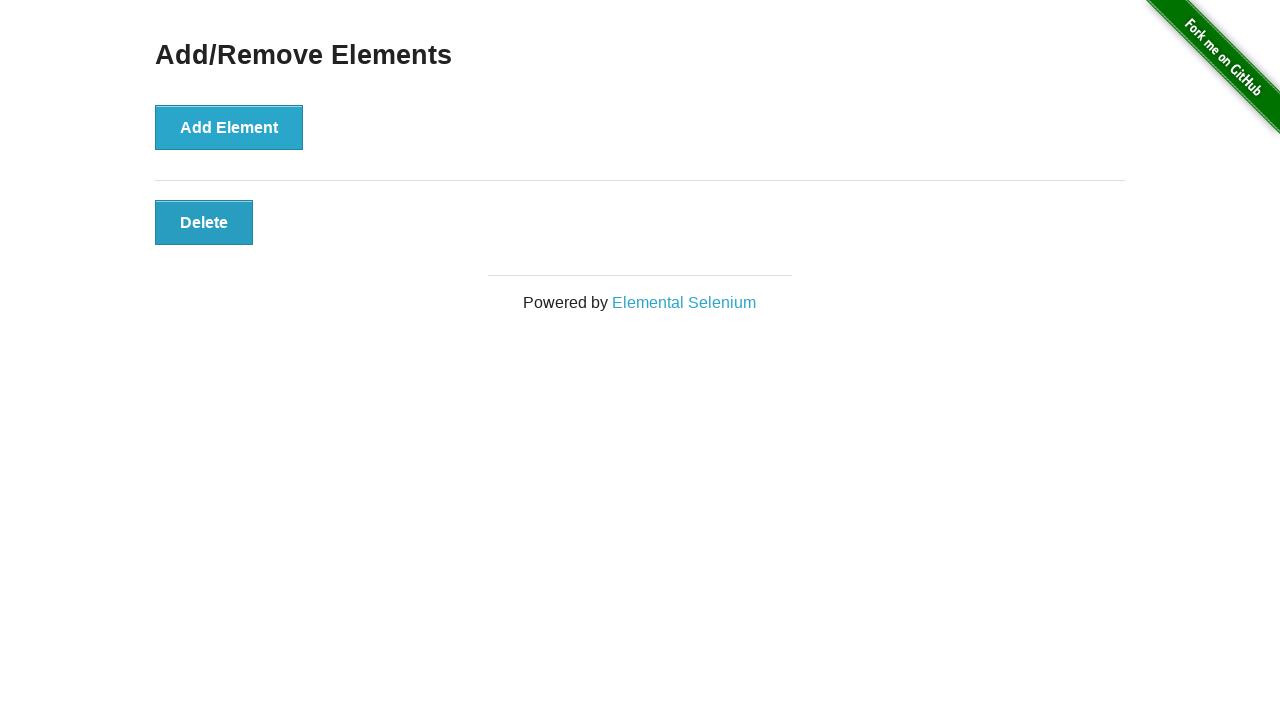

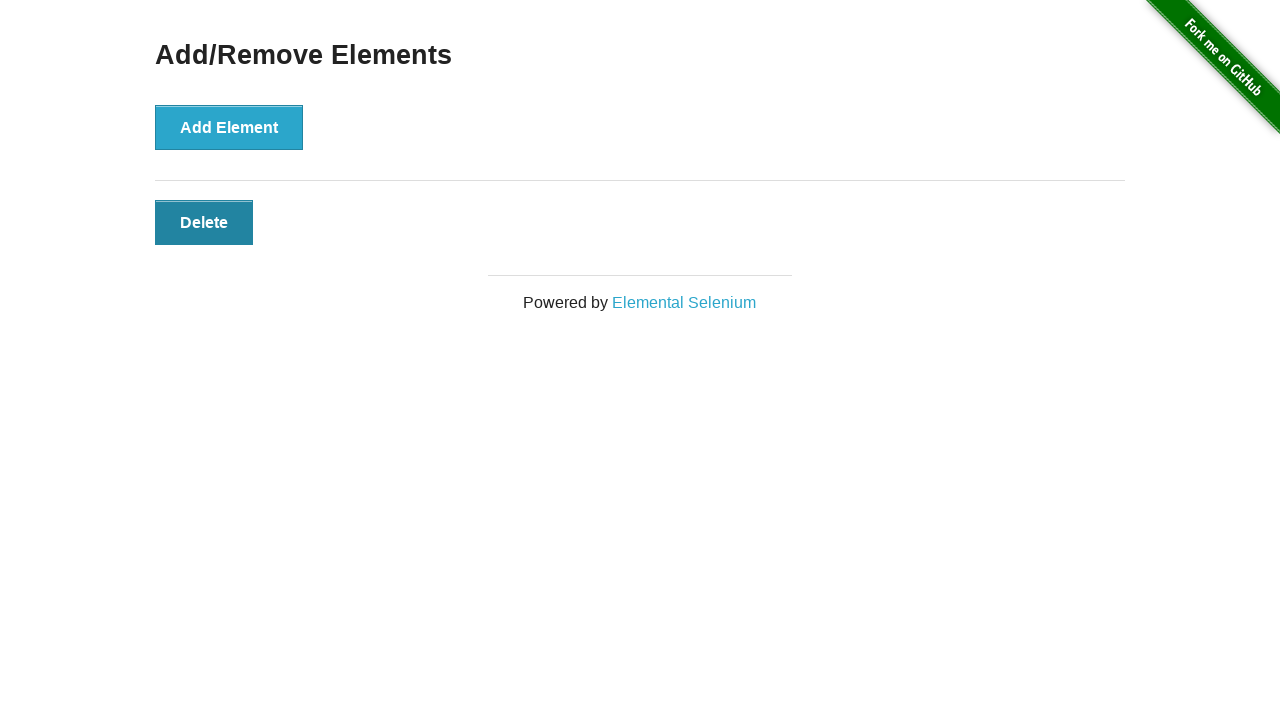